Tests dropdown selection functionality on a forex currency converter page by selecting an option from the currency dropdown list by index

Starting URL: https://money.rediff.com/tools/forex

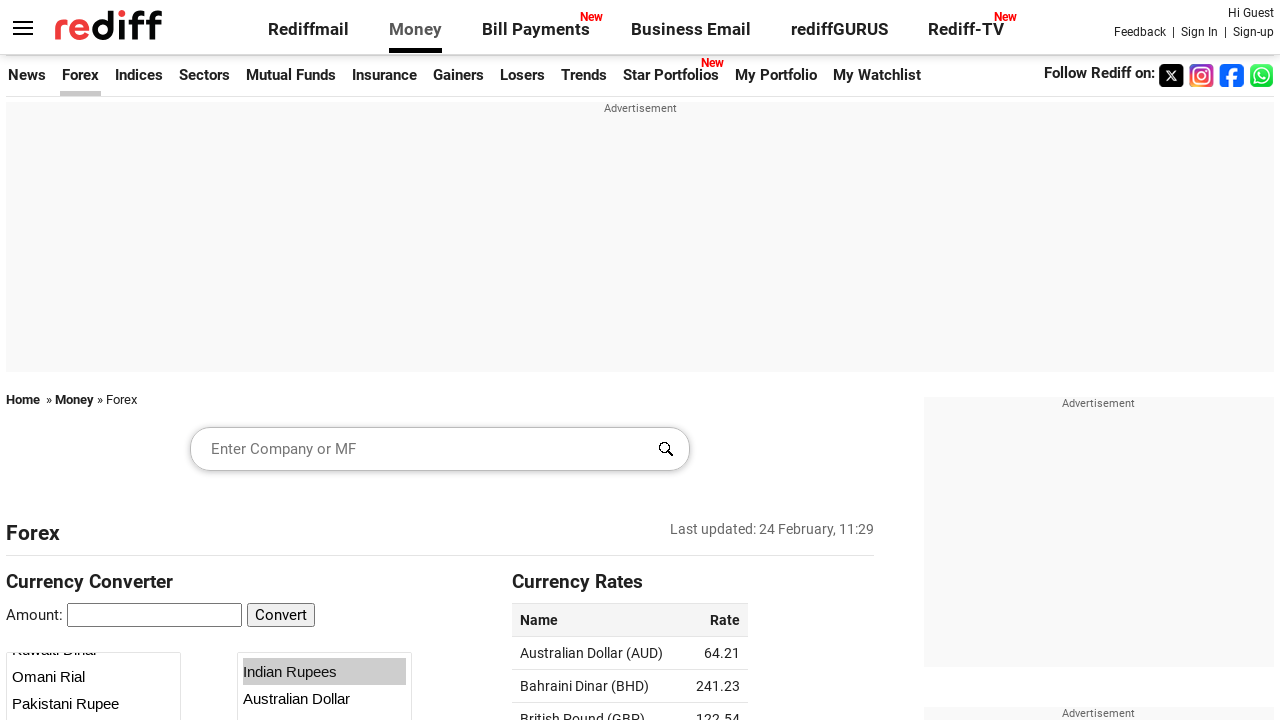

Waited for currency dropdown to load
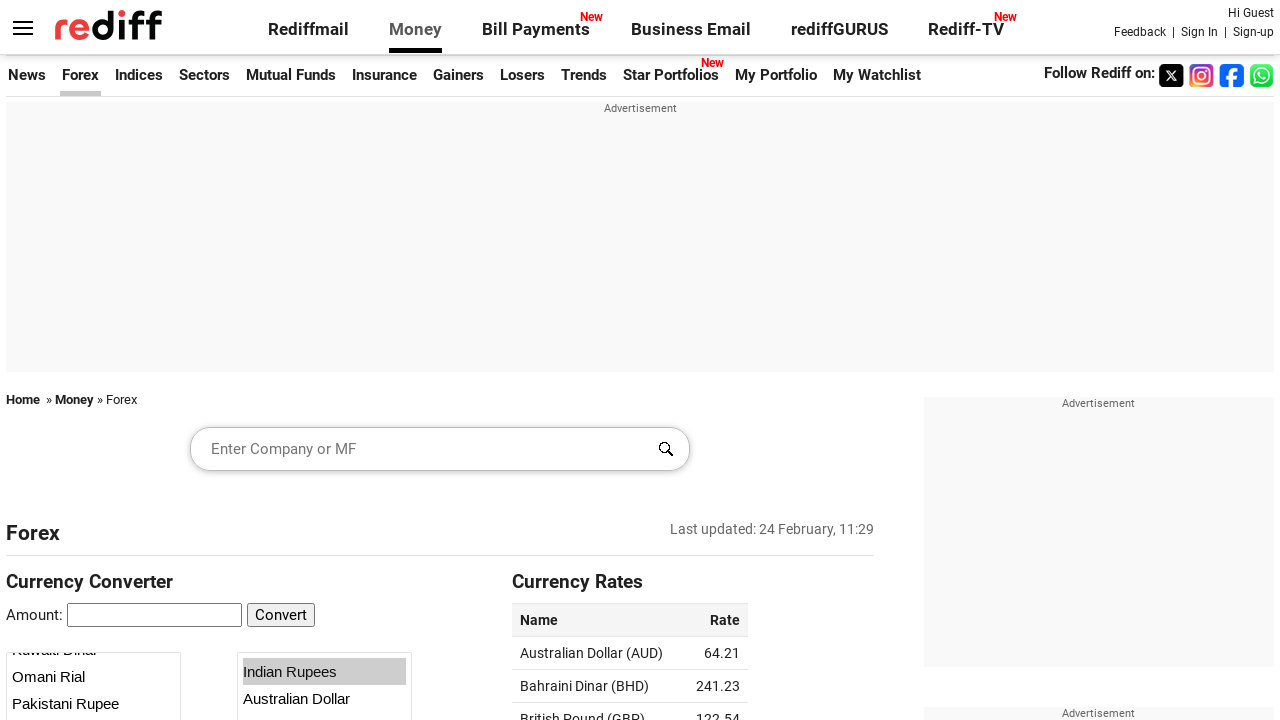

Selected currency option at index 10 from dropdown list on select[name='cnfrm']
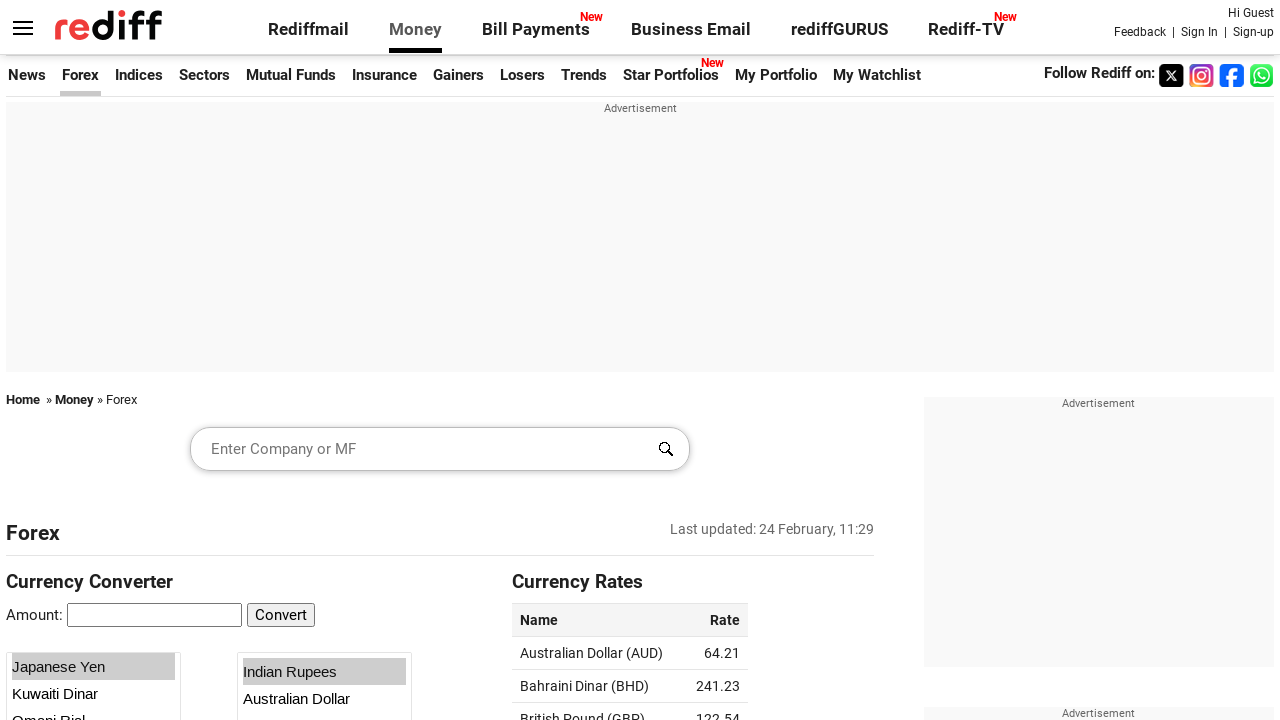

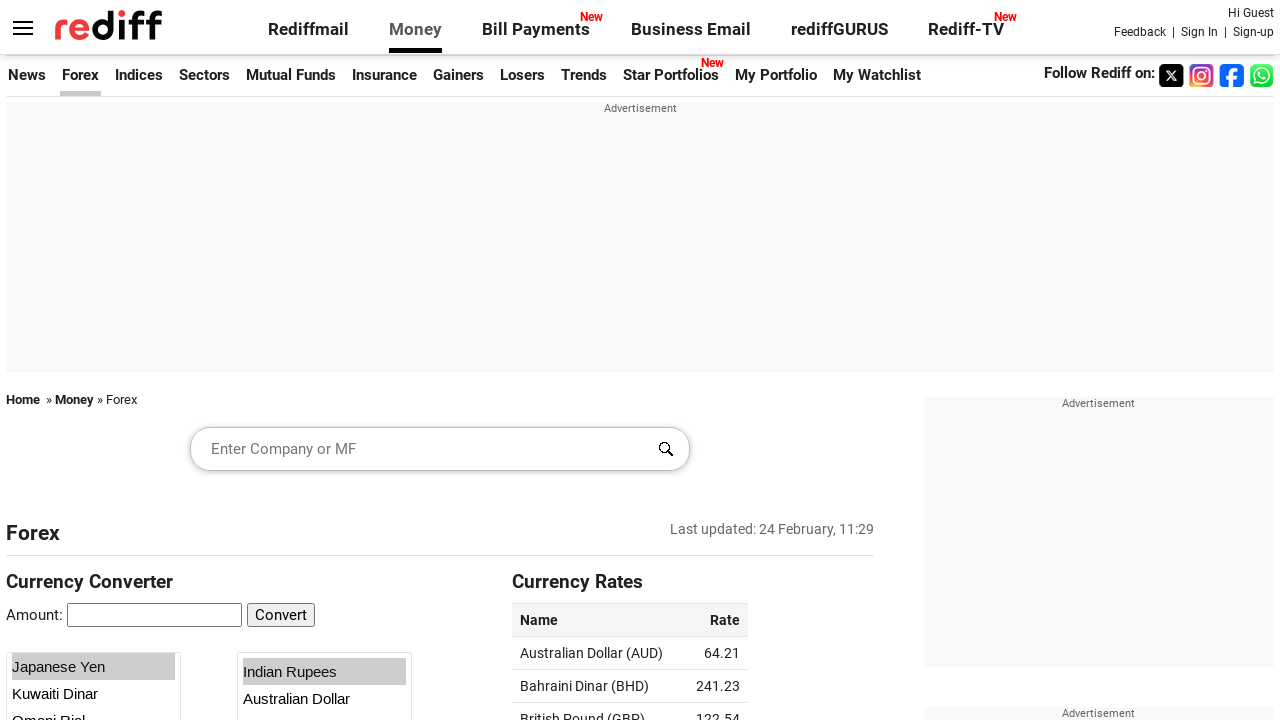